Tests alert functionality by entering a name, triggering a confirmation alert, accepting it, and verifying the alert text contains the entered name

Starting URL: https://rahulshettyacademy.com/AutomationPractice/

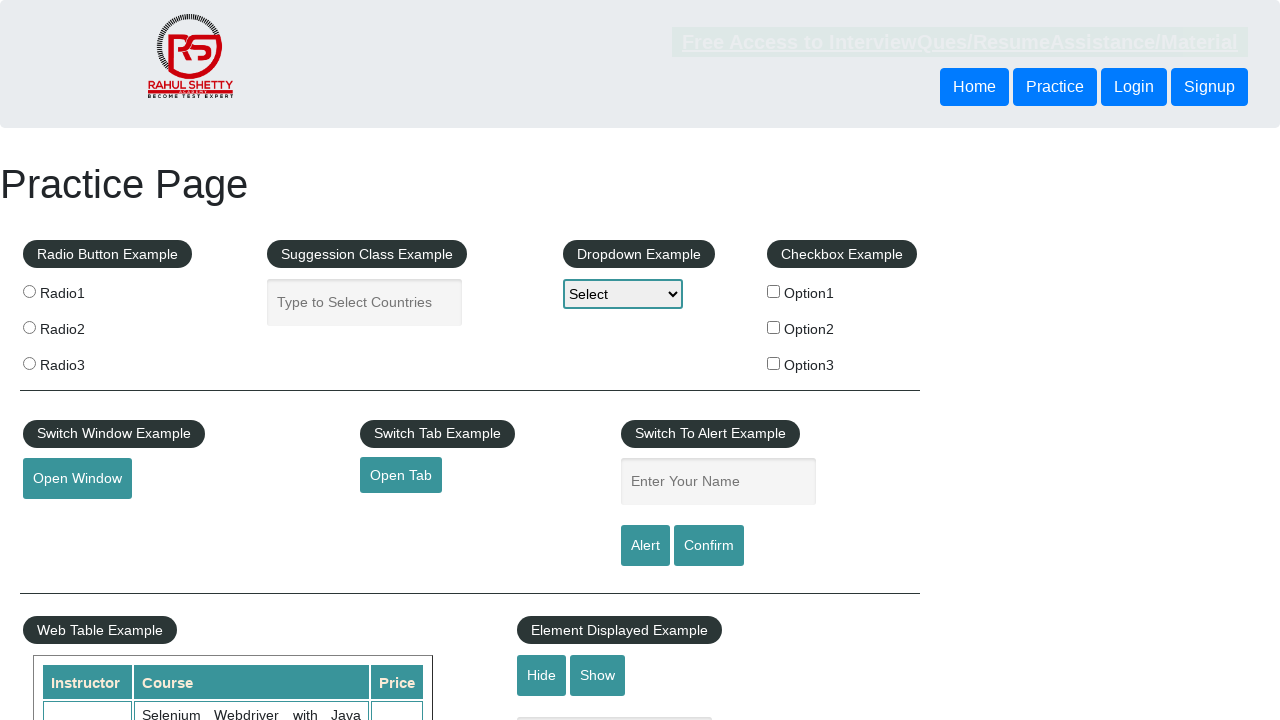

Filled name field with 'Junayed' on #name
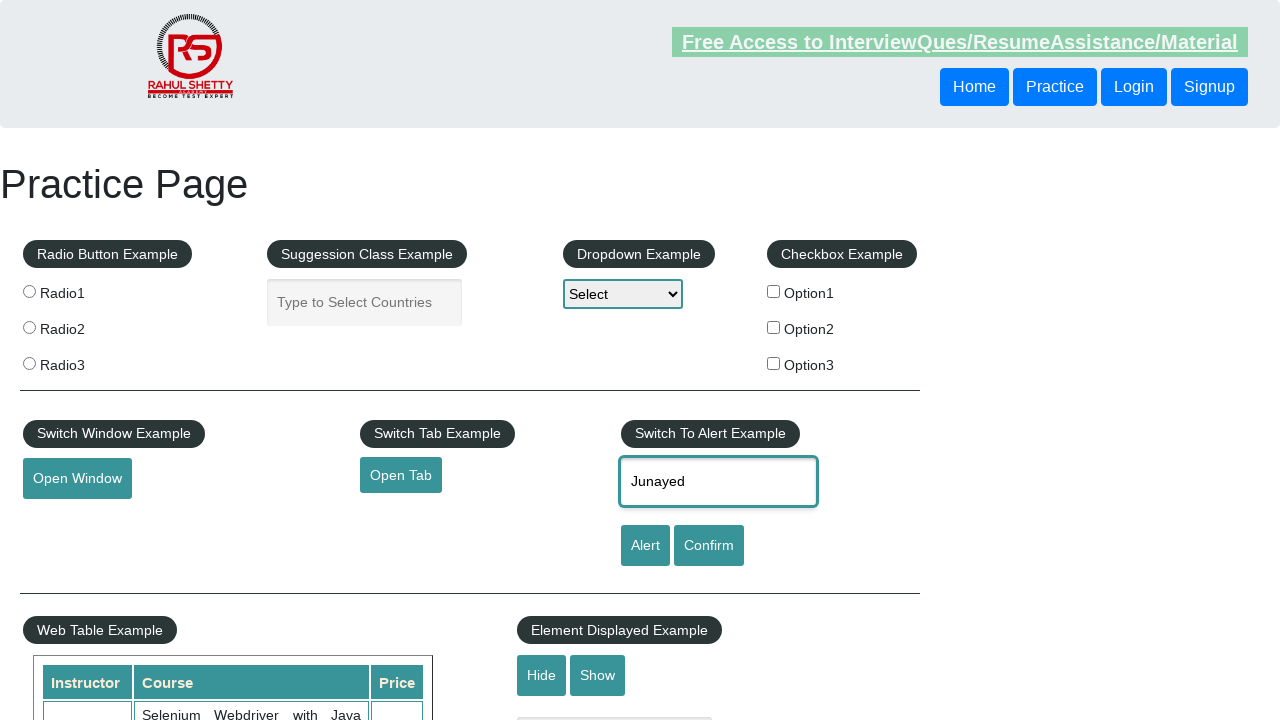

Clicked button to trigger confirmation alert at (709, 546) on input[onClick*='displayConfirm']
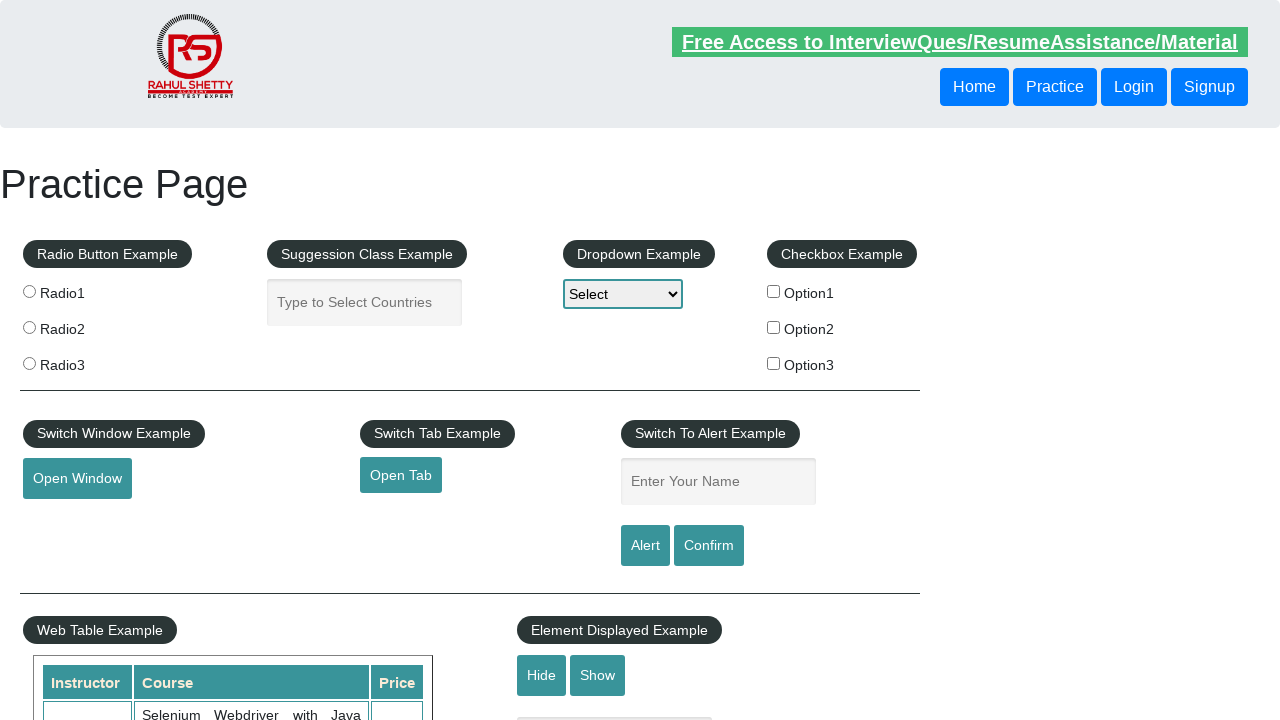

Set up dialog handler to accept alerts
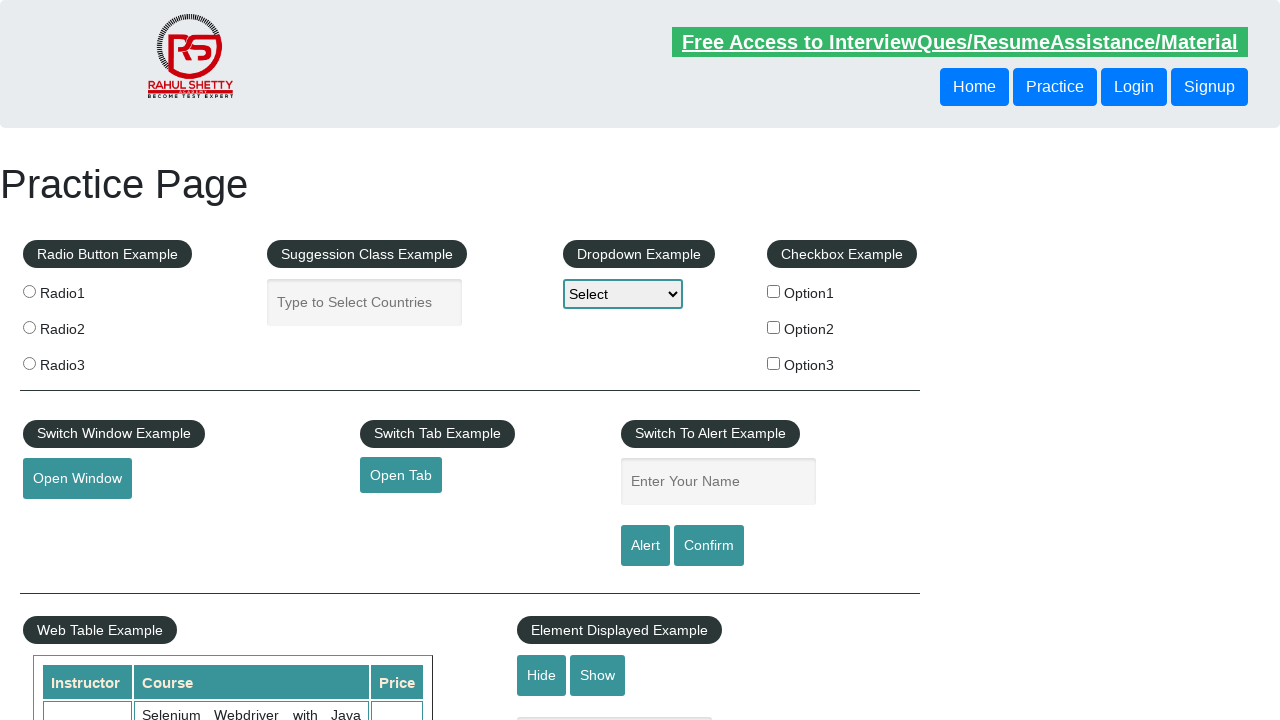

Waited for dialog to appear and be handled
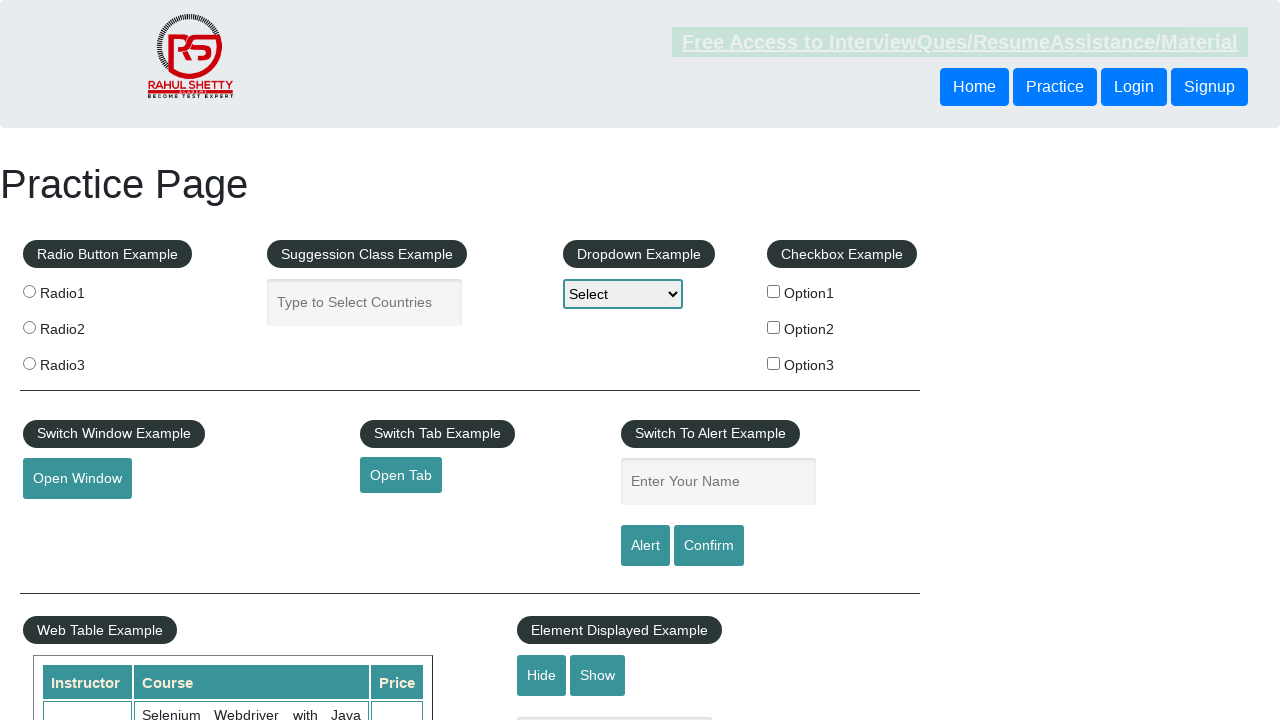

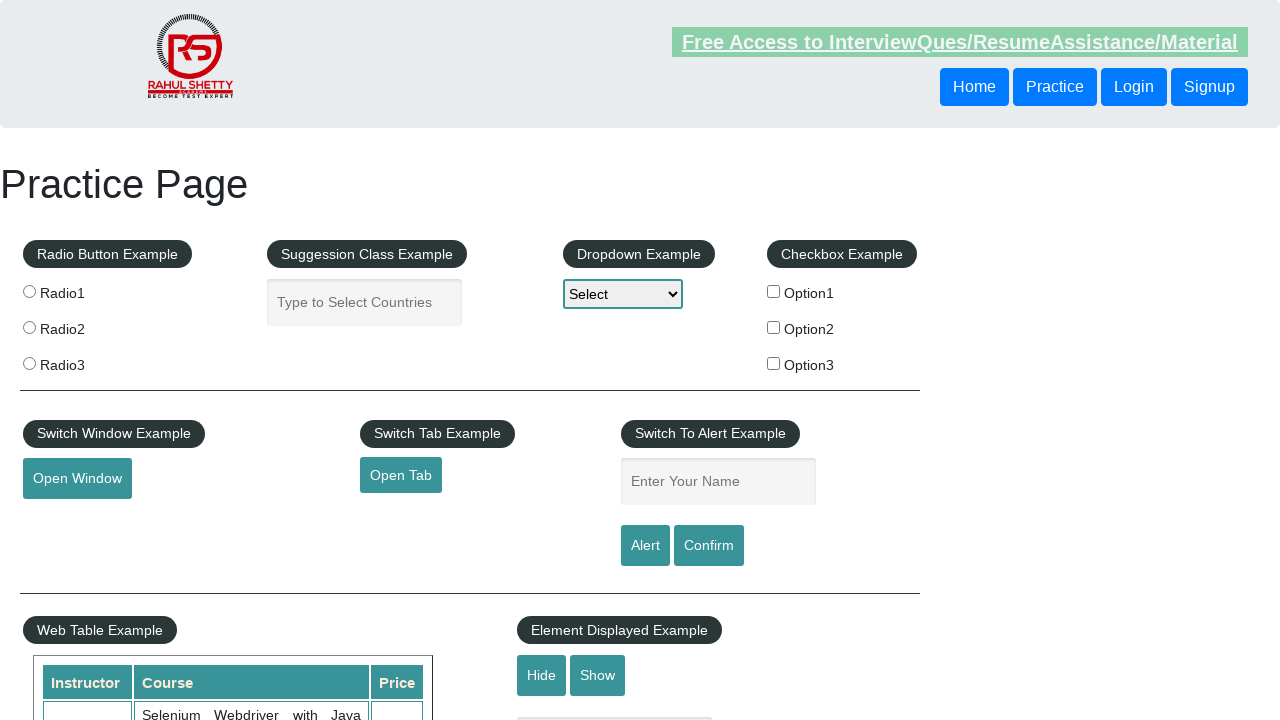